Navigates to the Kipsu careers page and waits for the page to fully load.

Starting URL: https://www.kipsu.com/careers

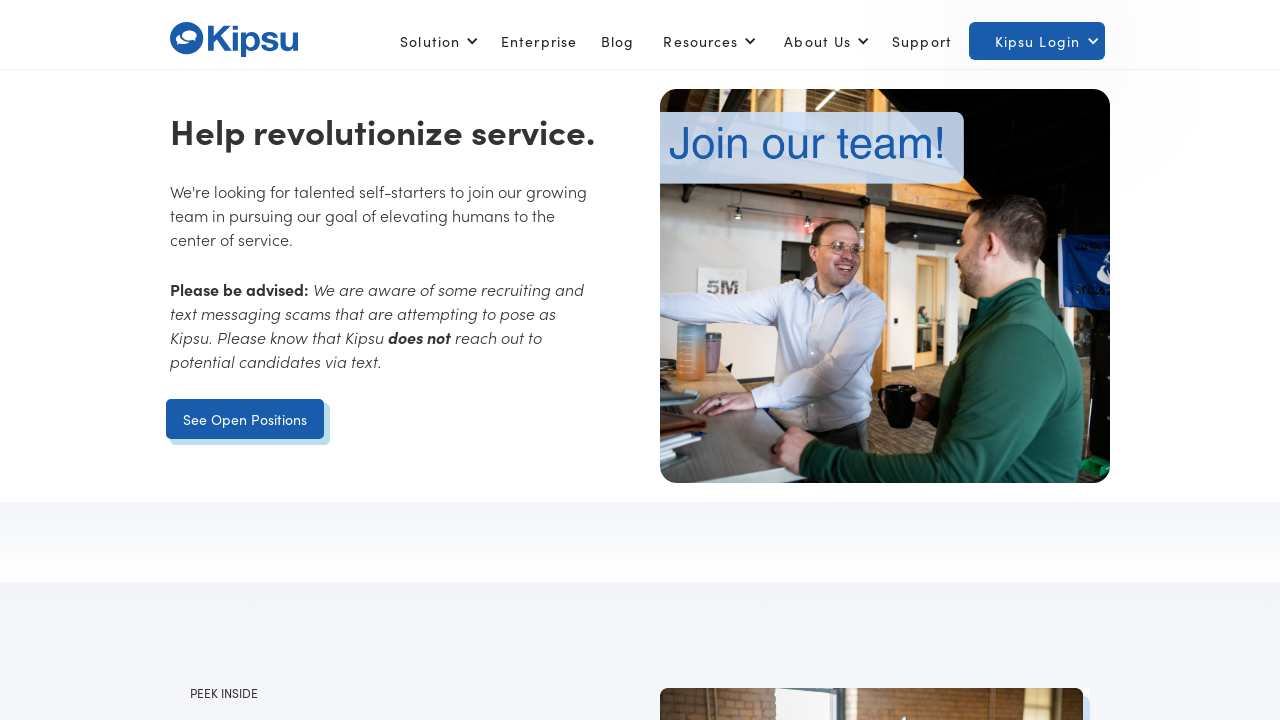

Navigated to Kipsu careers page
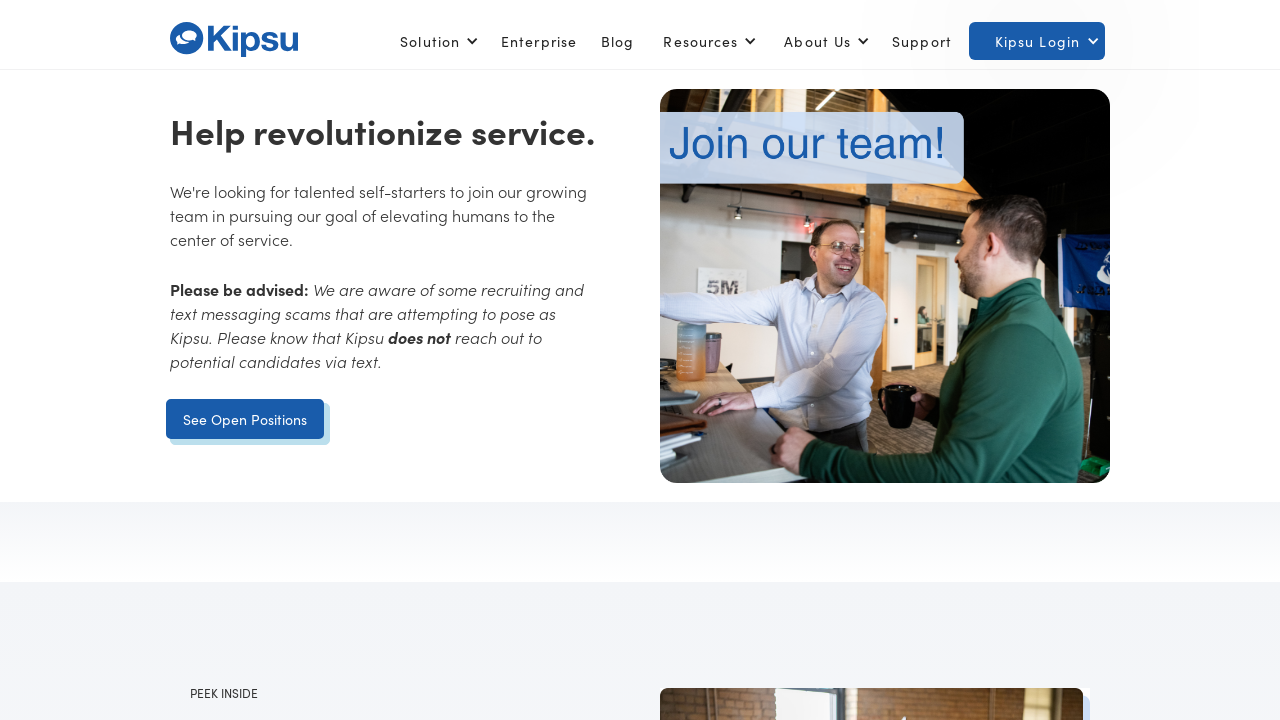

Waited for page to fully load (networkidle state)
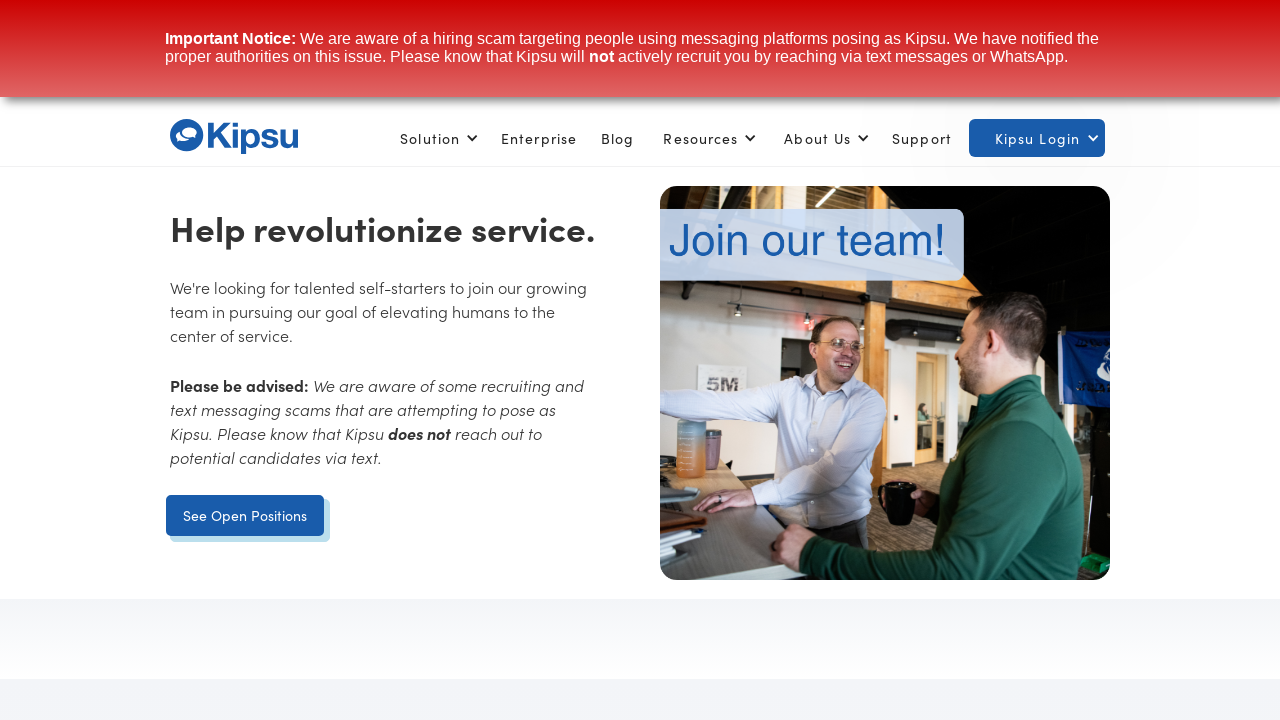

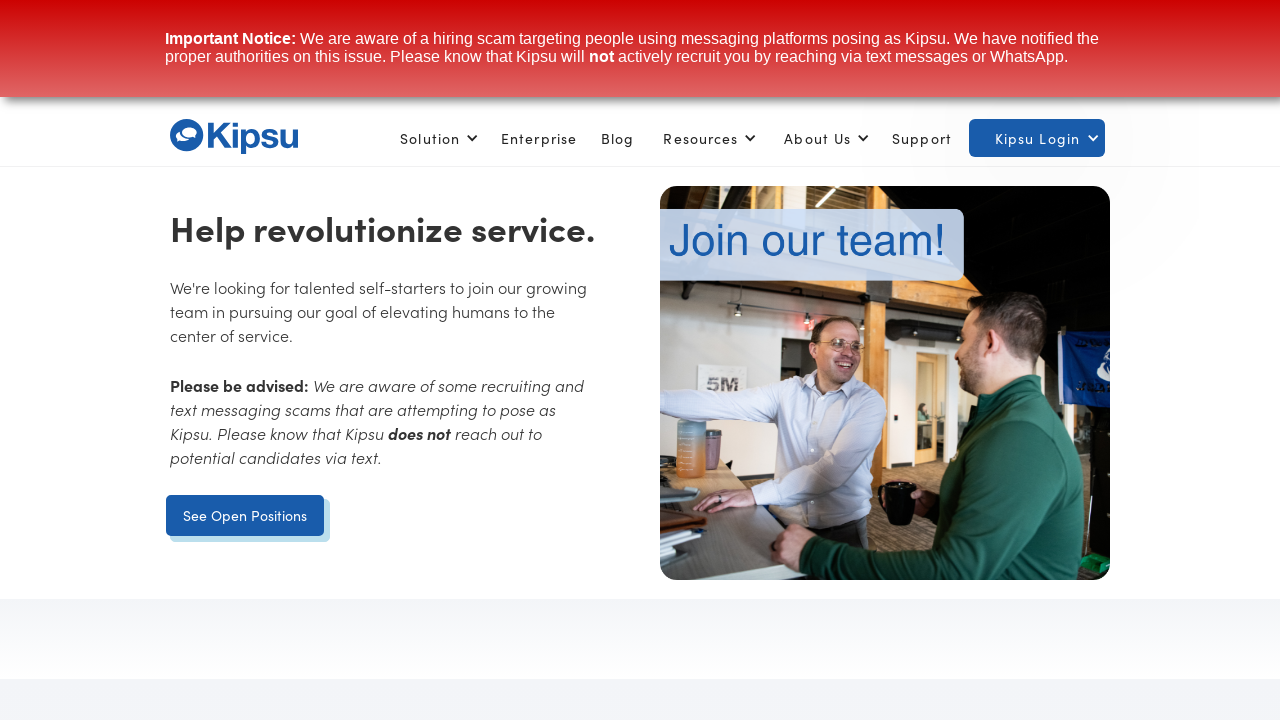